Tests that entering invalid credentials shows an appropriate error message about credentials not matching

Starting URL: https://www.saucedemo.com/

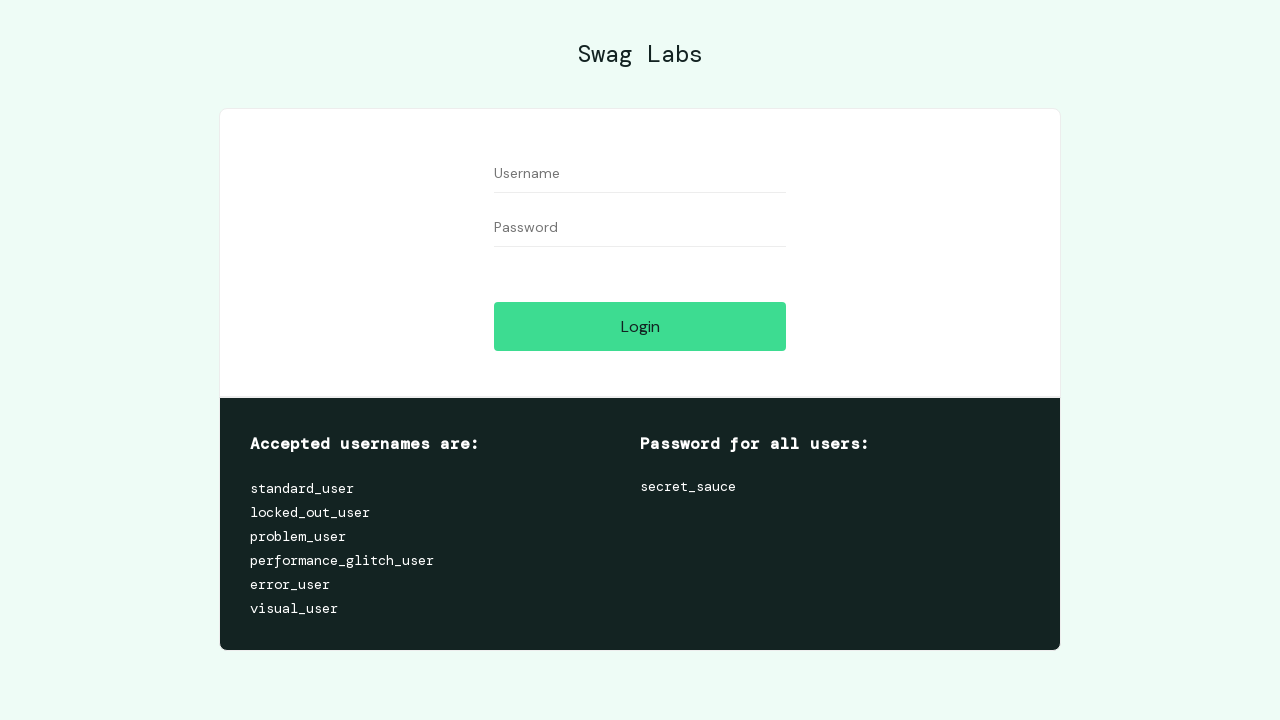

Filled username field with 'invalid_user' on [data-test="username"]
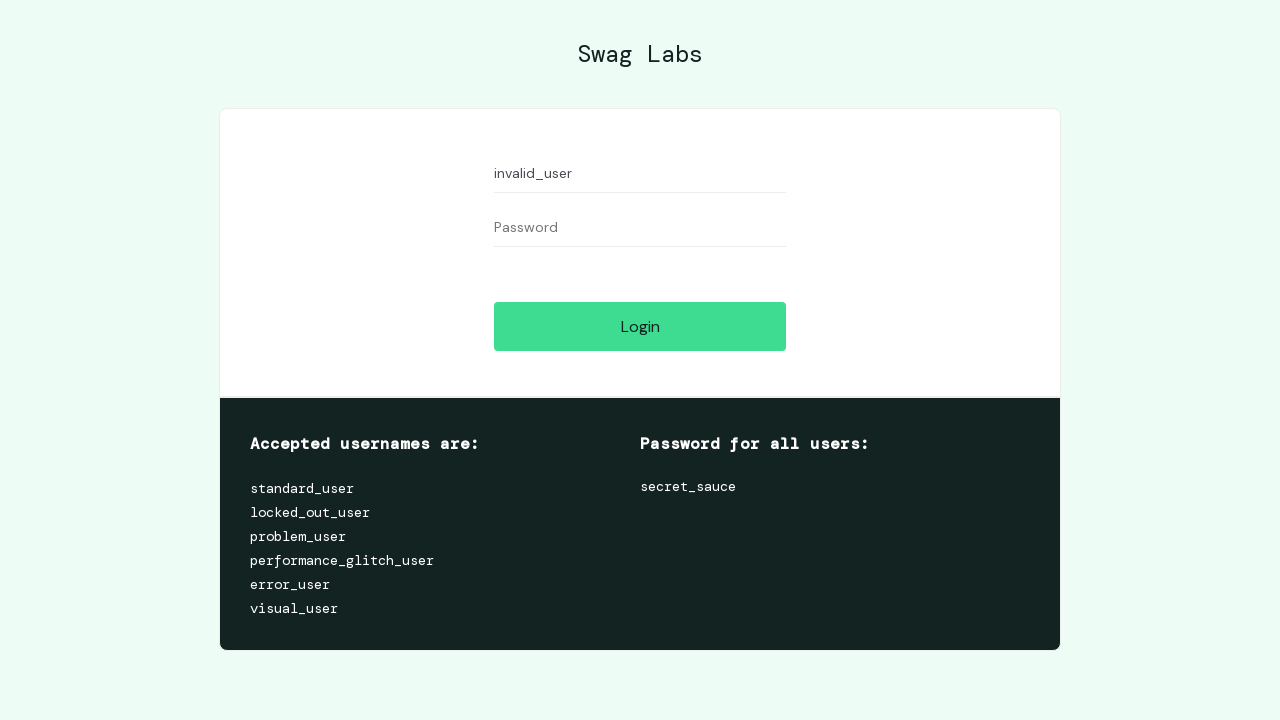

Filled password field with 'invalid_password' on [data-test="password"]
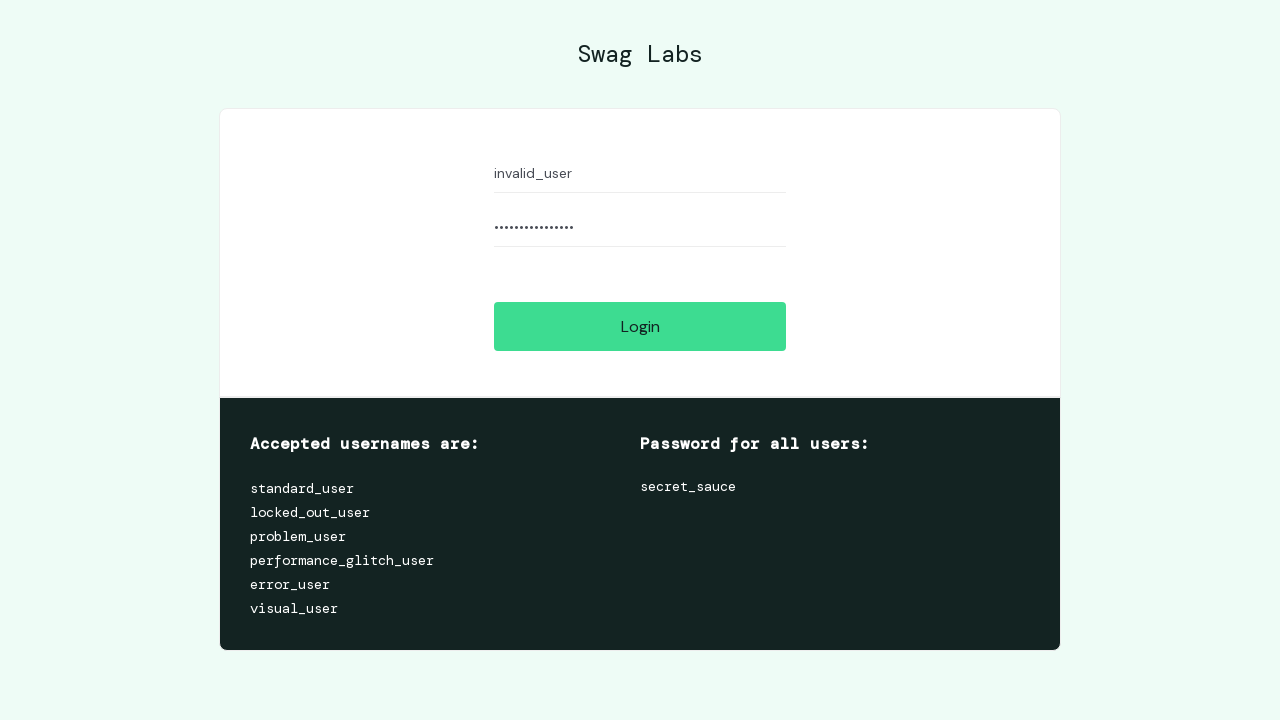

Clicked login button at (640, 326) on [data-test="login-button"]
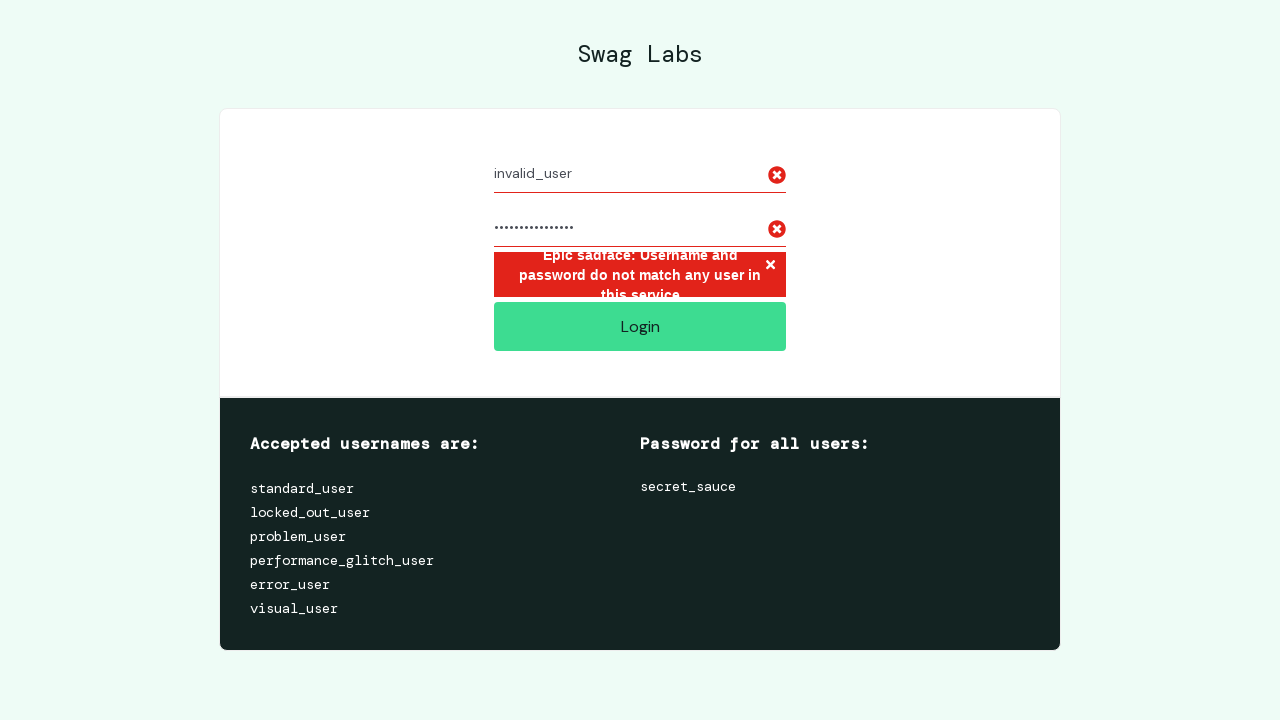

Error message appeared confirming invalid credentials
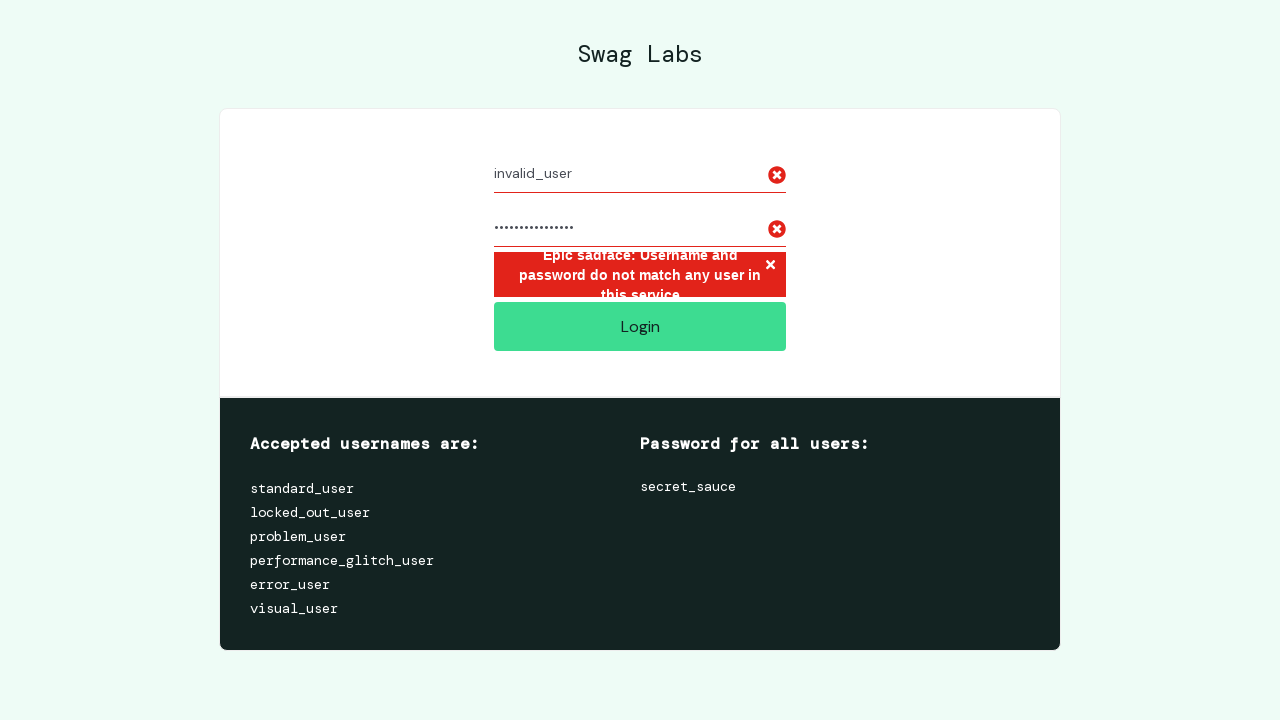

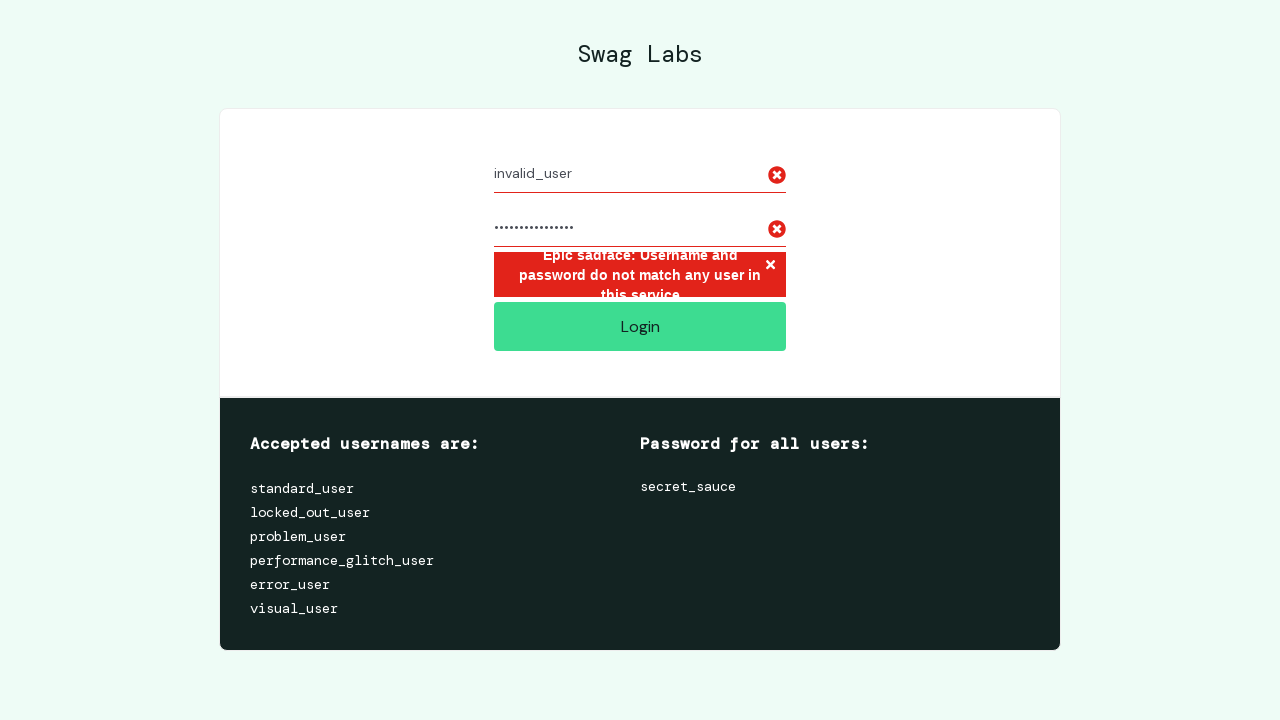